Tests sorting the Due column on table2 using semantic class selectors, clicking the dues header and verifying the column is sorted

Starting URL: http://the-internet.herokuapp.com/tables

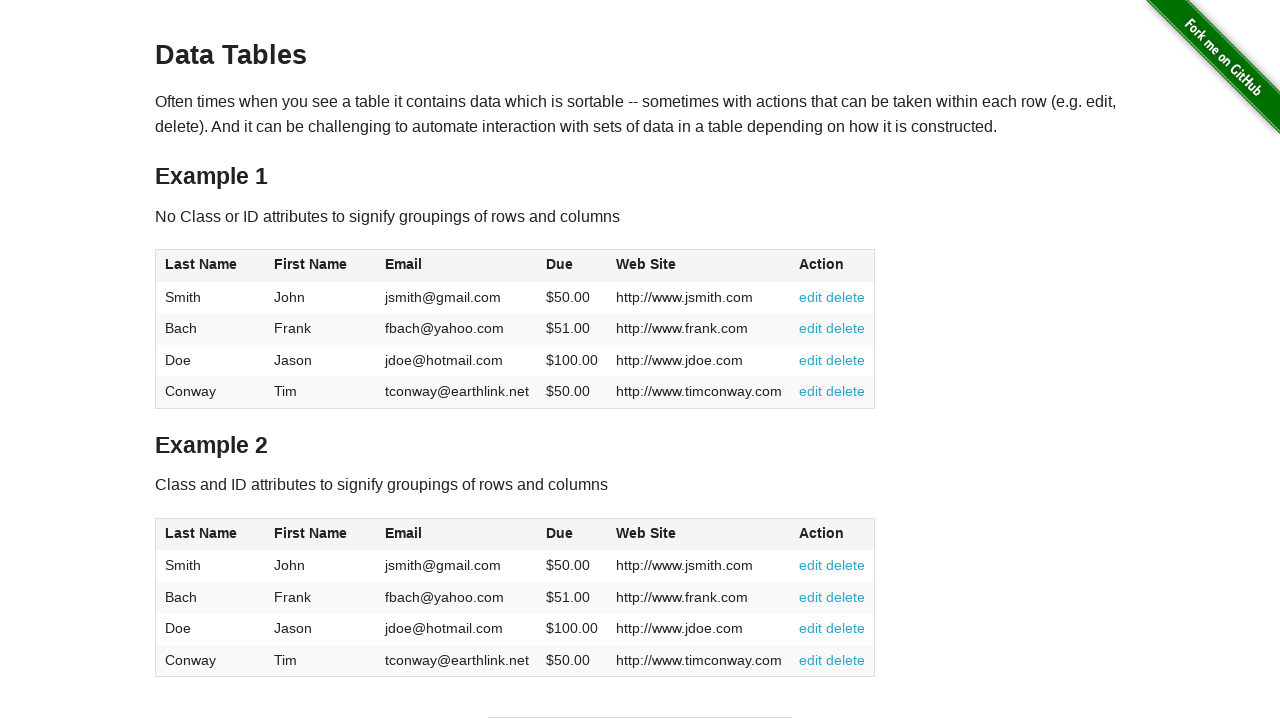

Clicked the Due column header on table2 to sort at (560, 533) on #table2 thead .dues
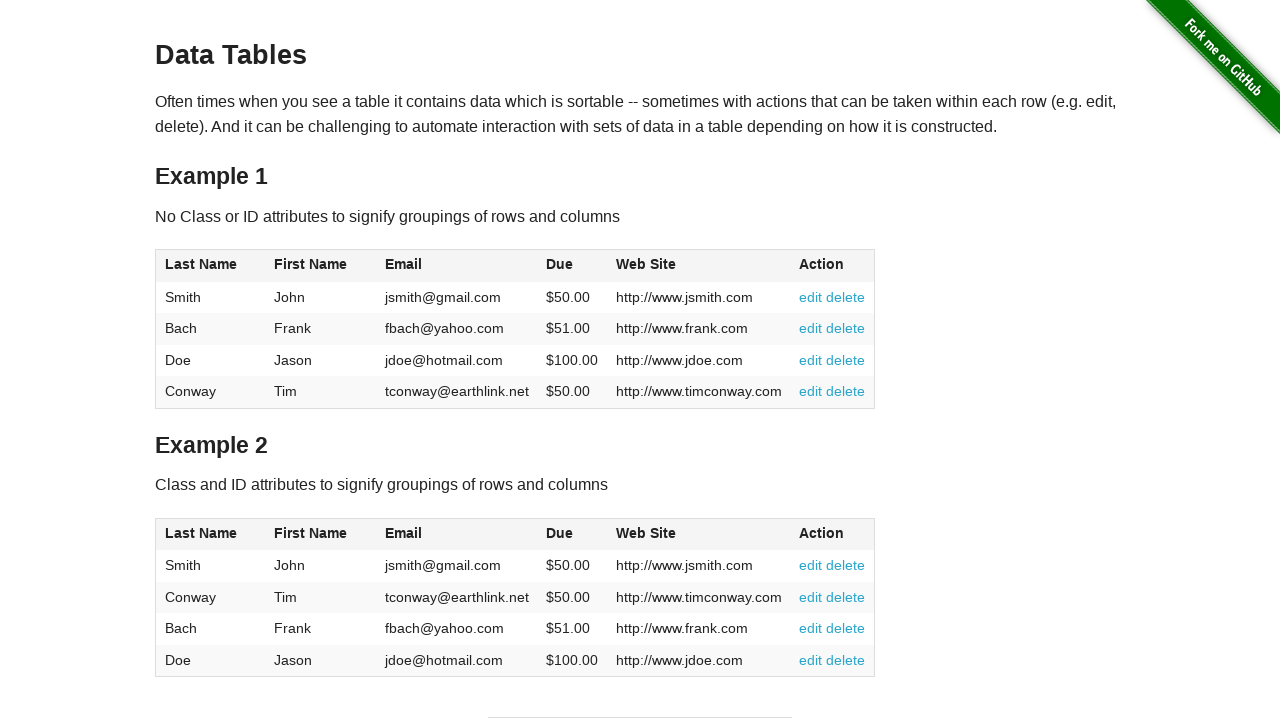

Due column data loaded and table sorted
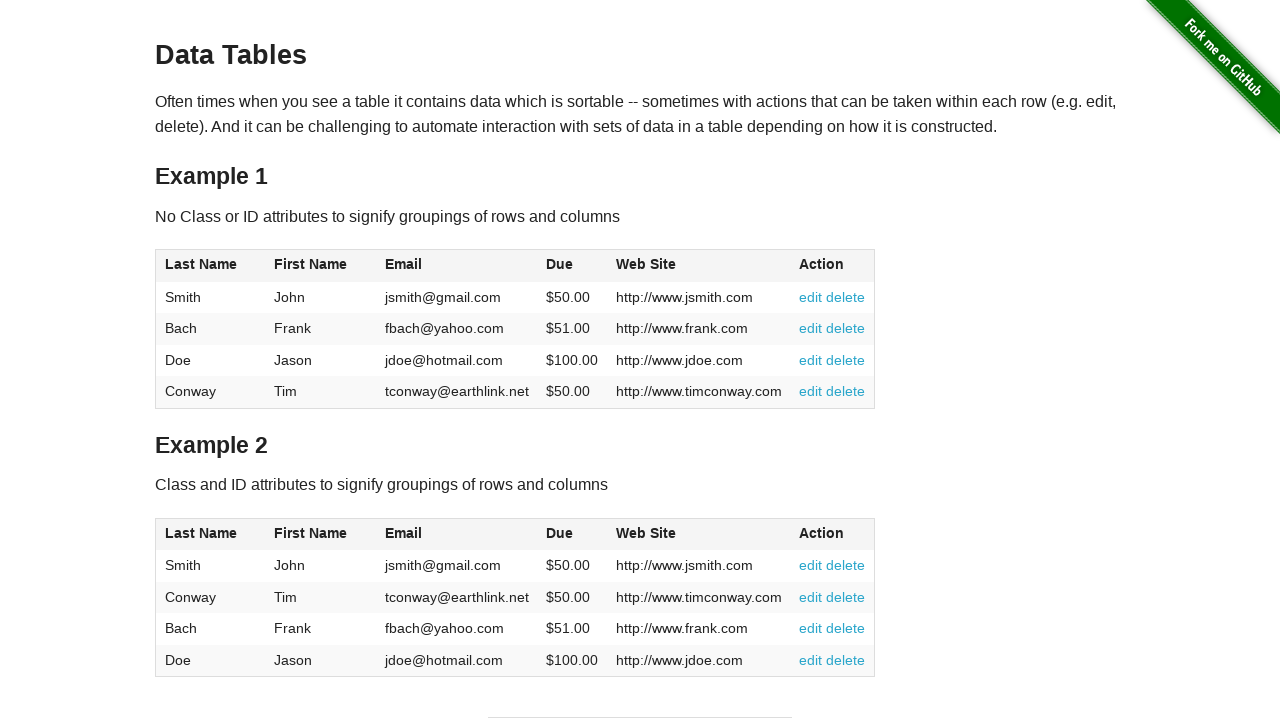

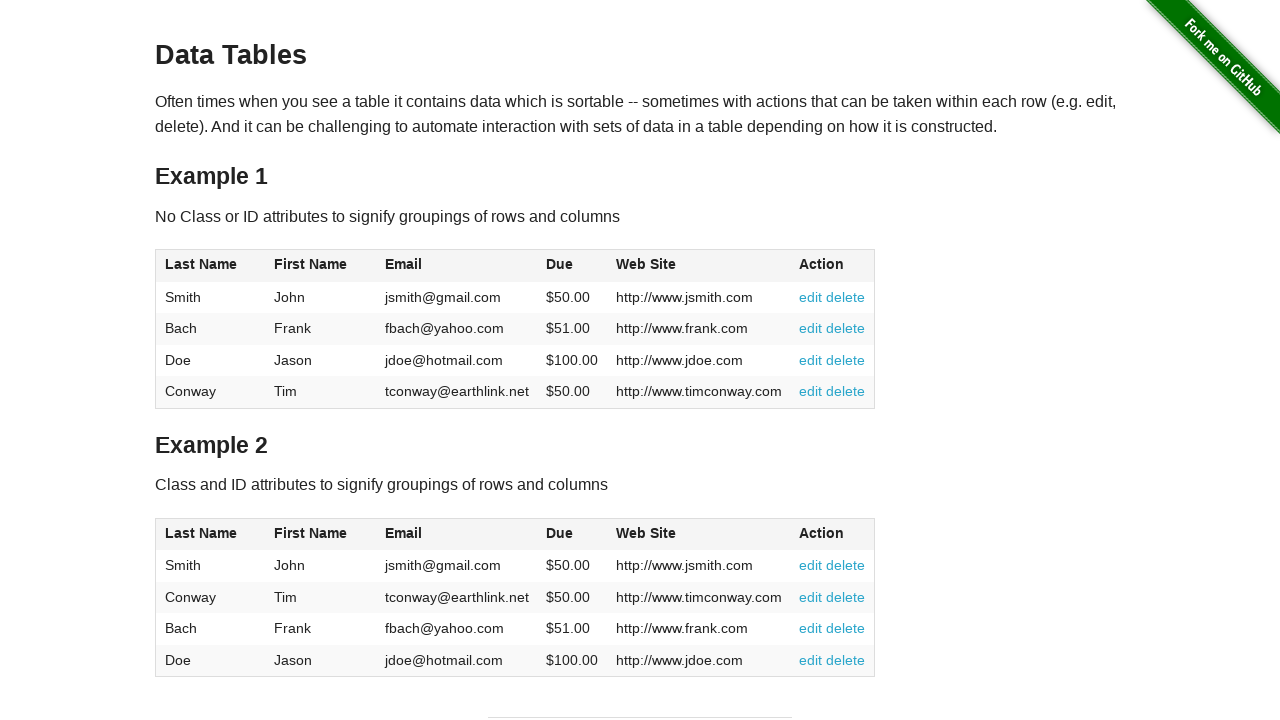